Tests multiplication functionality of the calculator by multiplying 2 and 3 and verifying the result equals 6

Starting URL: http://juliemr.github.io/protractor-demo/

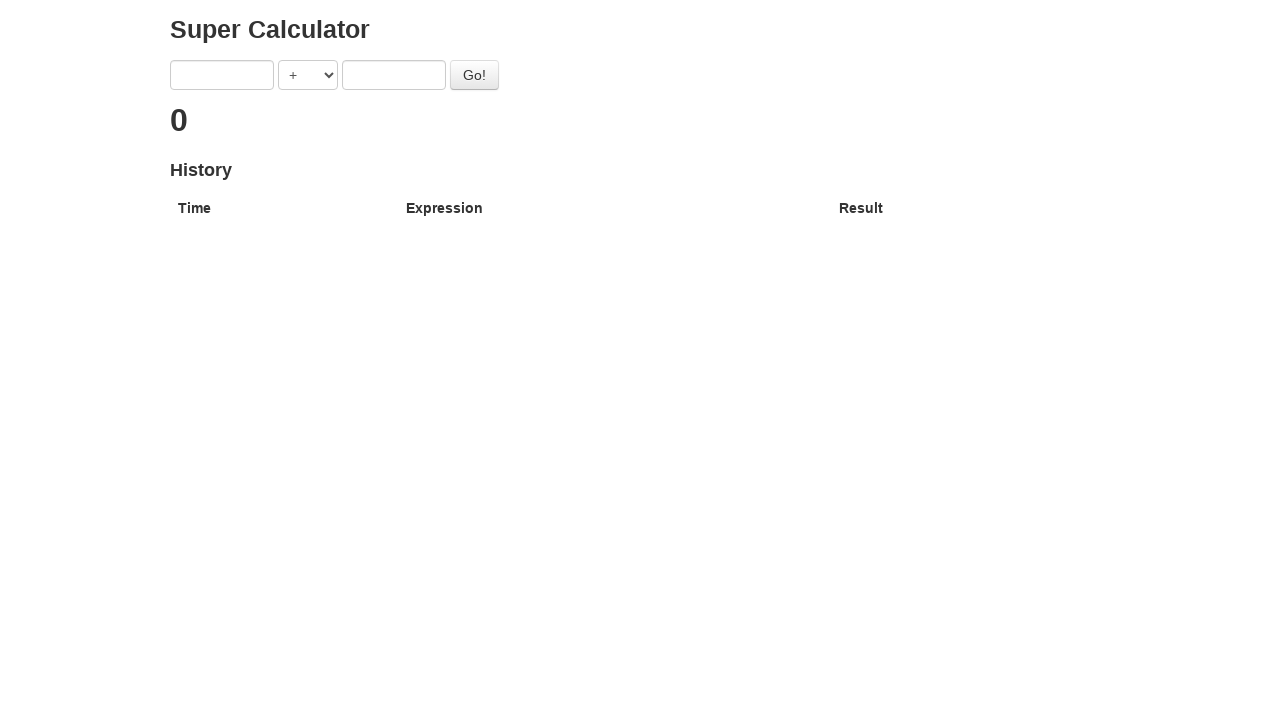

Entered first number '2' into the calculator on input[ng-model='first']
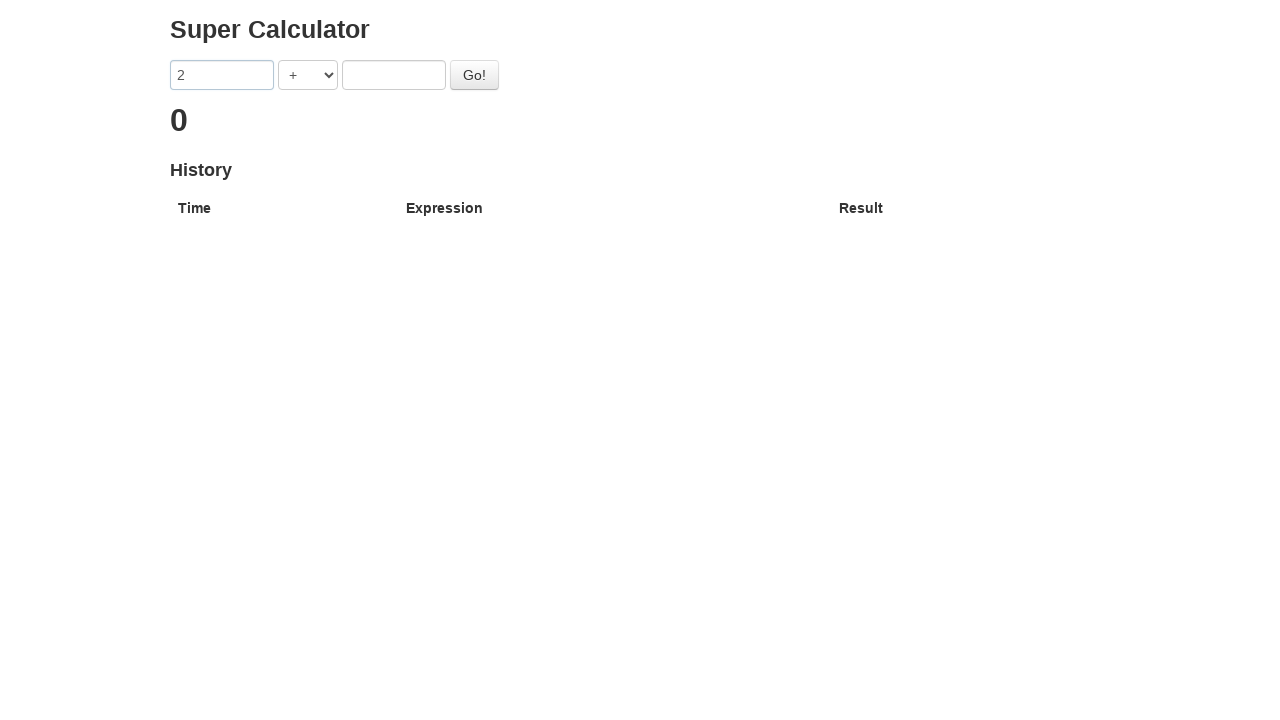

Entered second number '3' into the calculator on input[ng-model='second']
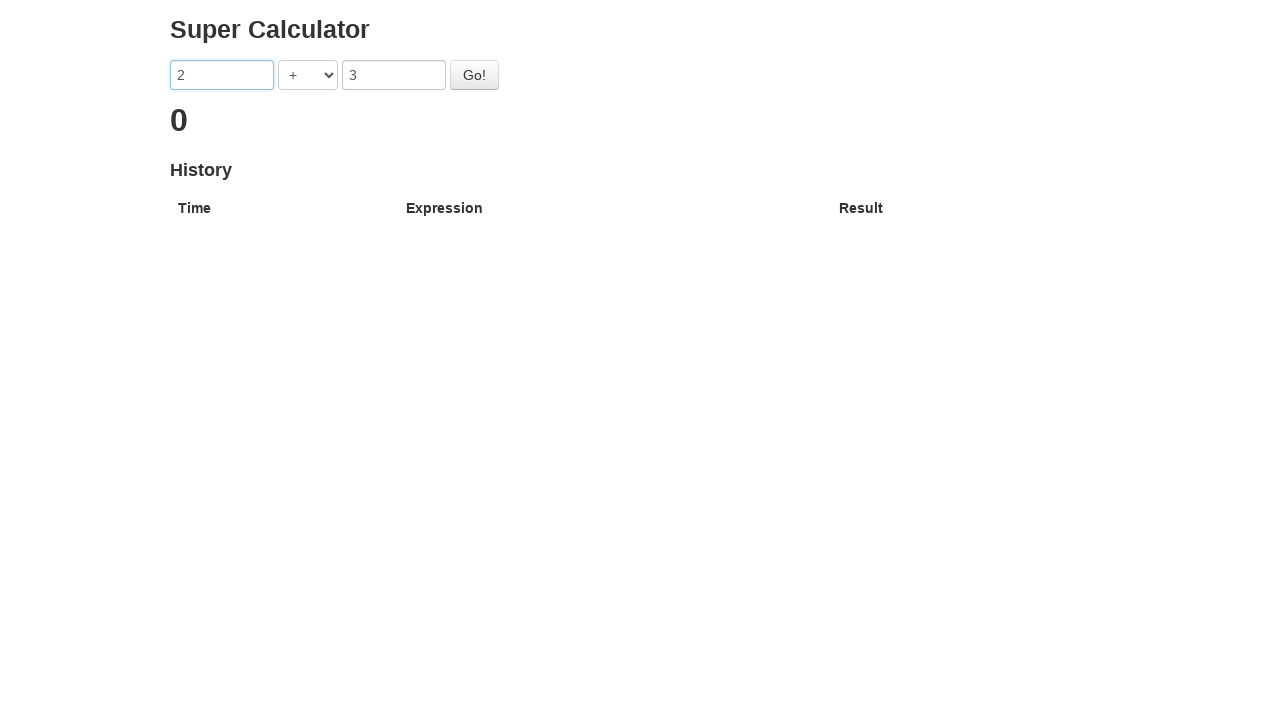

Selected MULTIPLICATION operator on select[ng-model='operator']
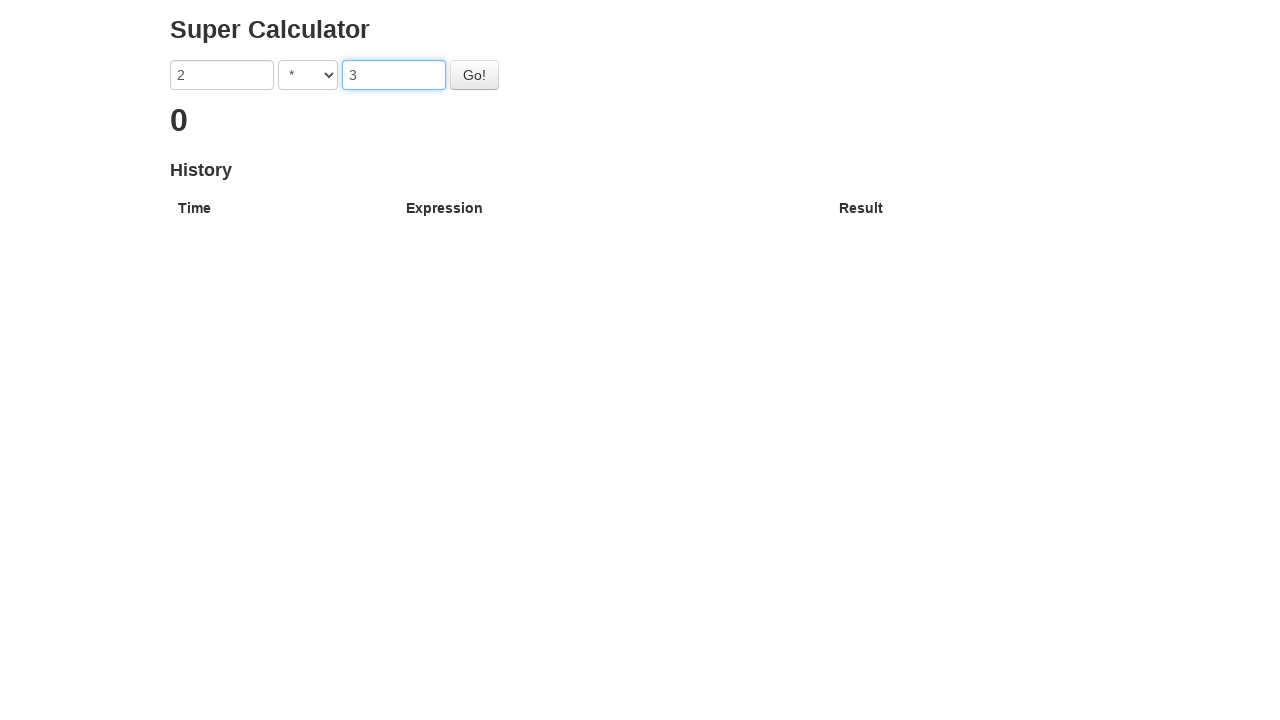

Clicked the Go button to perform calculation at (474, 75) on #gobutton
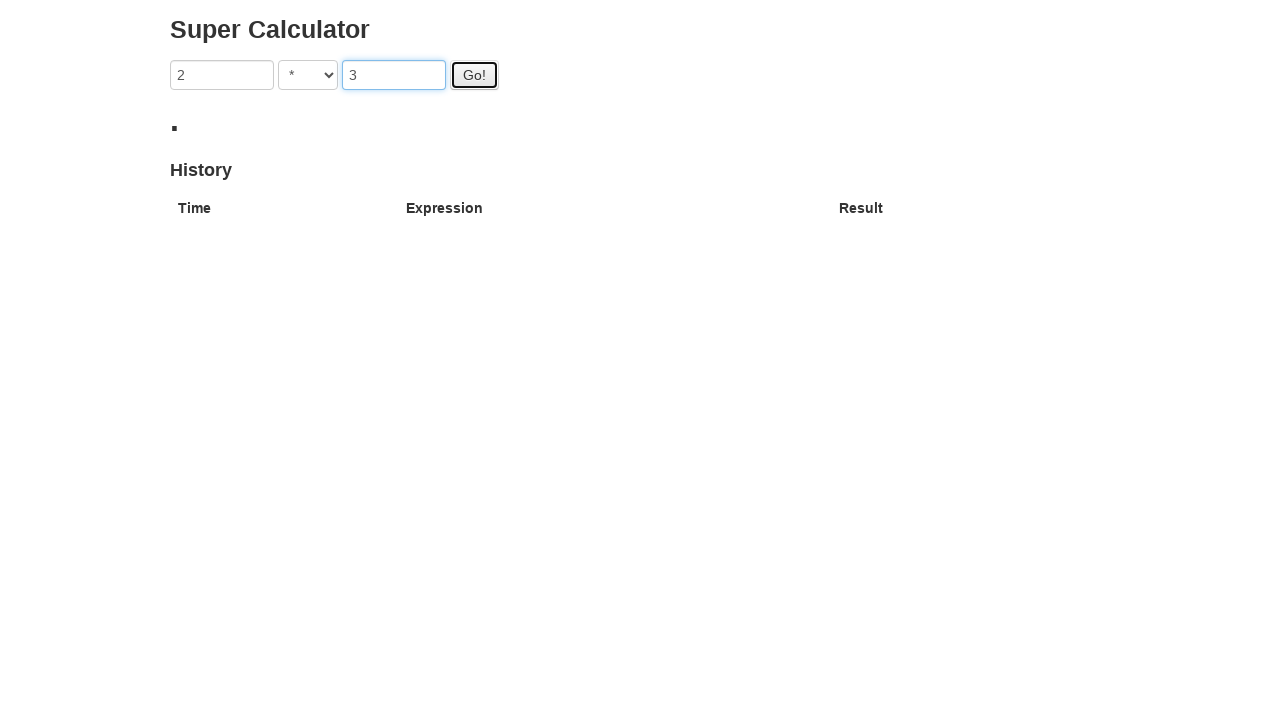

Result header loaded successfully
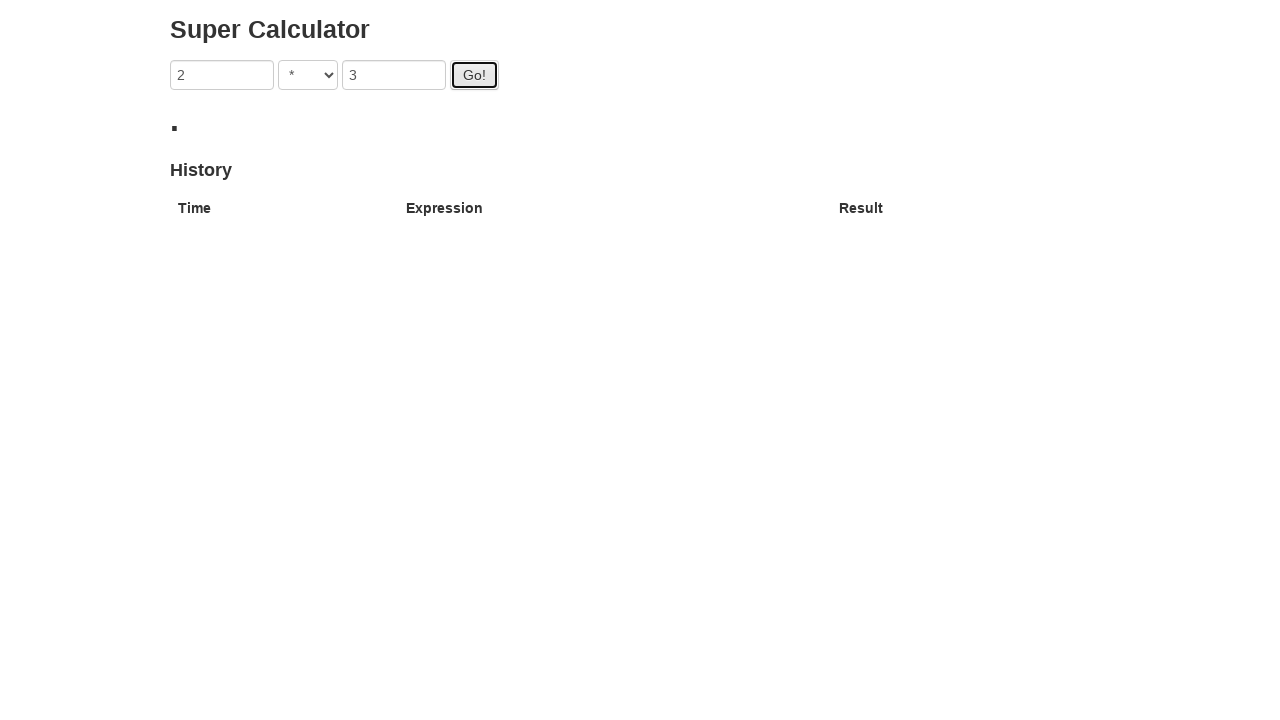

Retrieved calculation result: 6
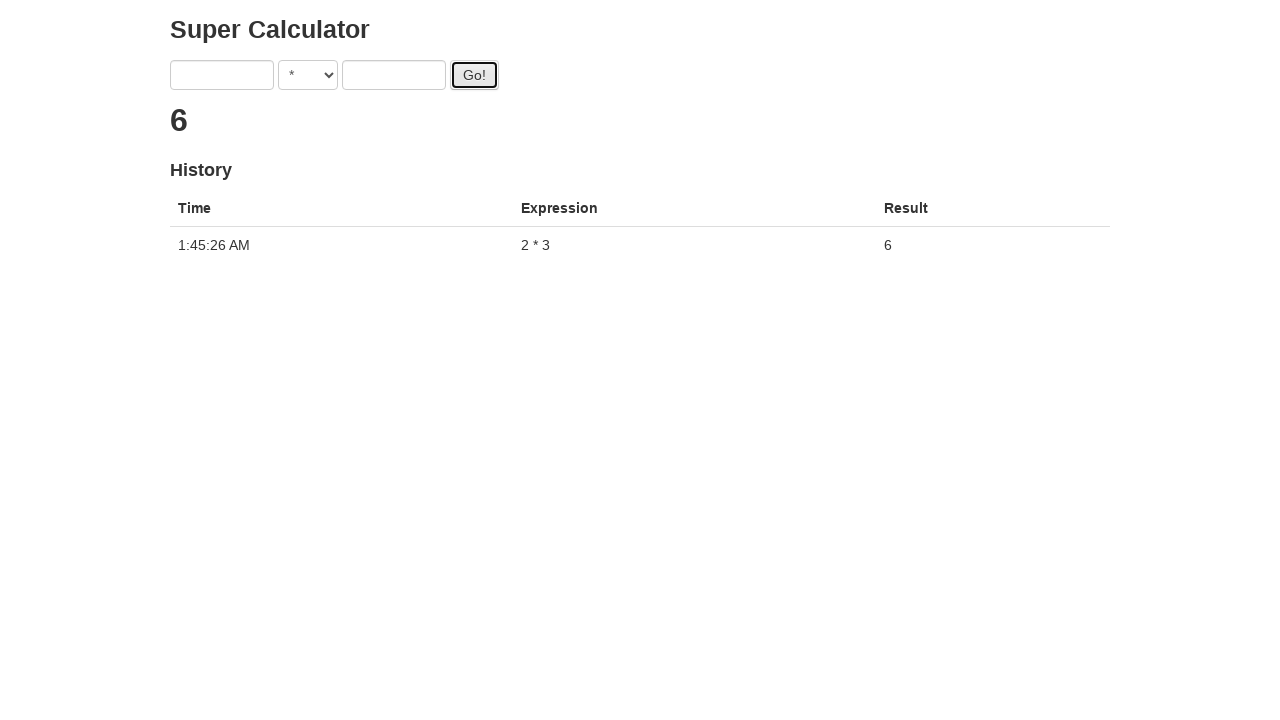

Verified that 2 × 3 = 6 (assertion passed)
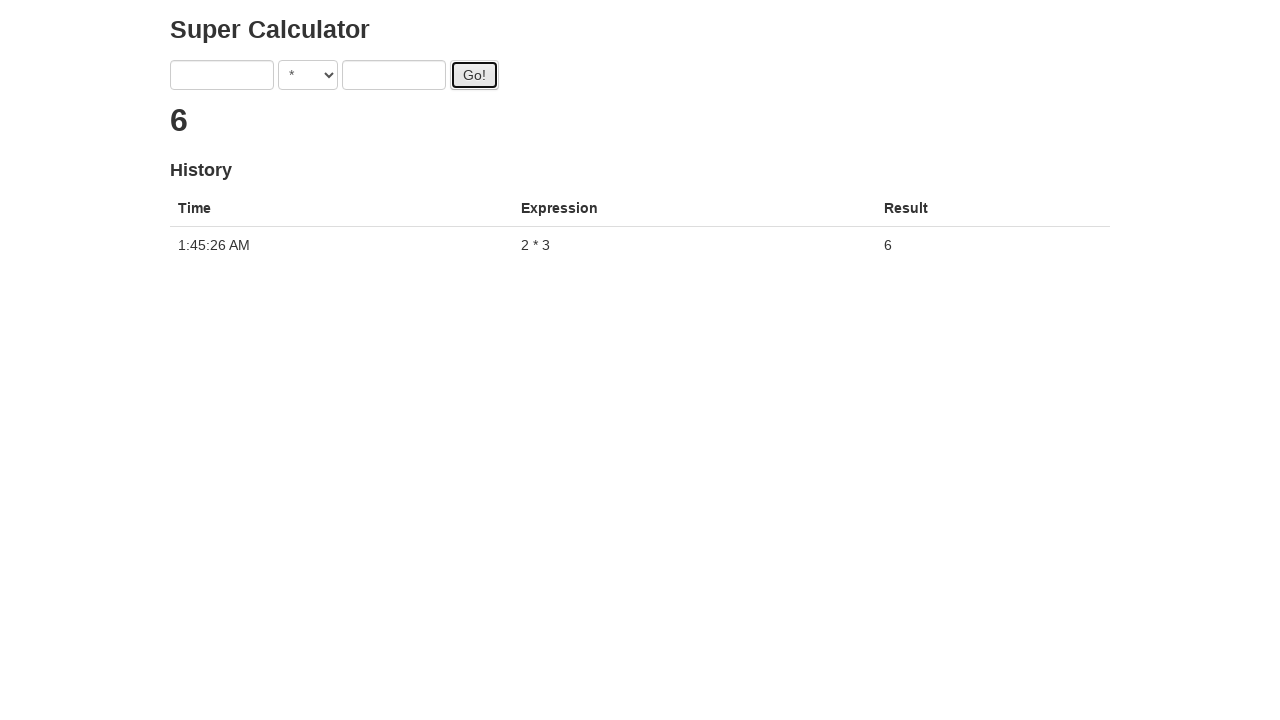

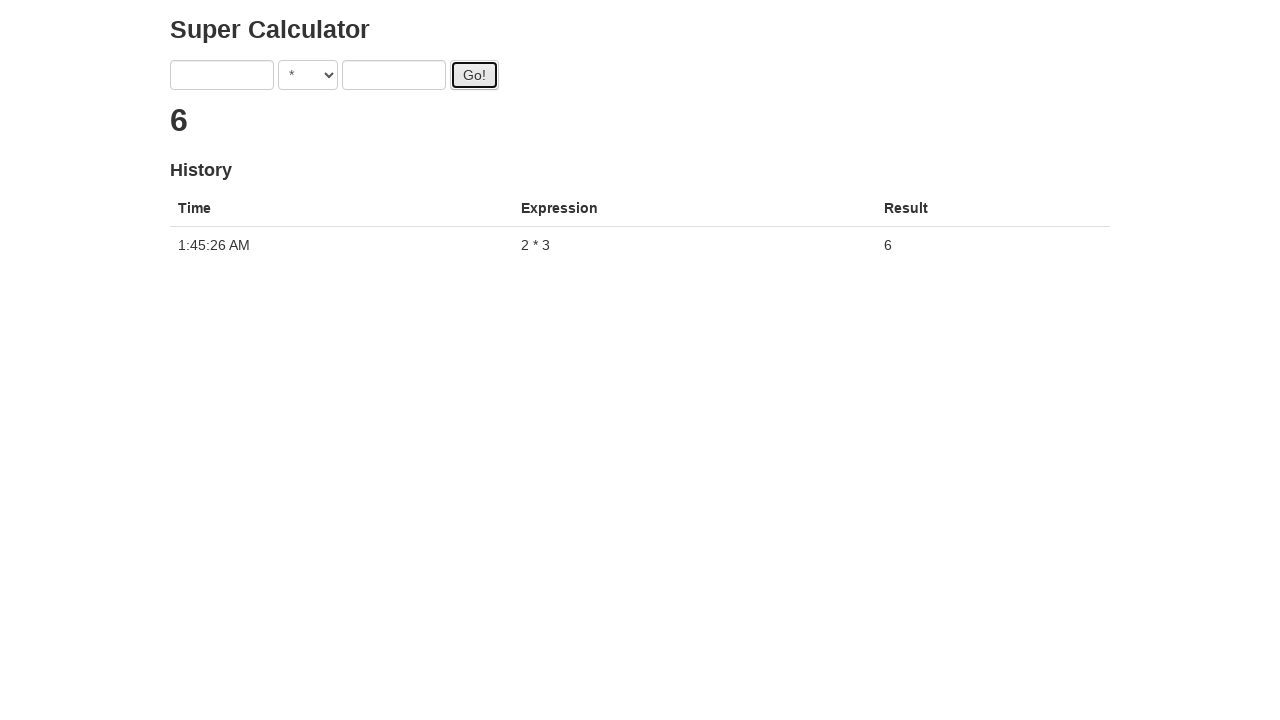